Tests JavaScript prompt alert functionality by scrolling to the prompt button, triggering alerts, and testing both accept and dismiss actions on the prompt dialogs.

Starting URL: https://demoqa.com/alerts

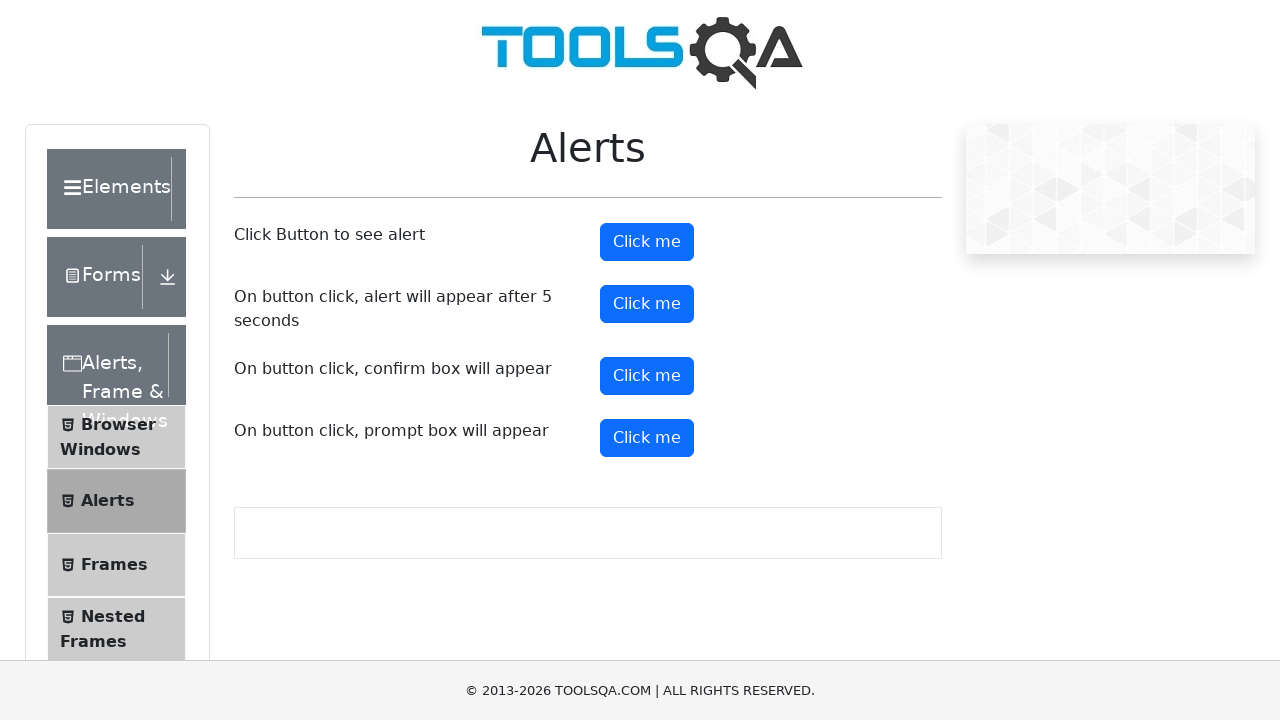

Scrolled to prompt button
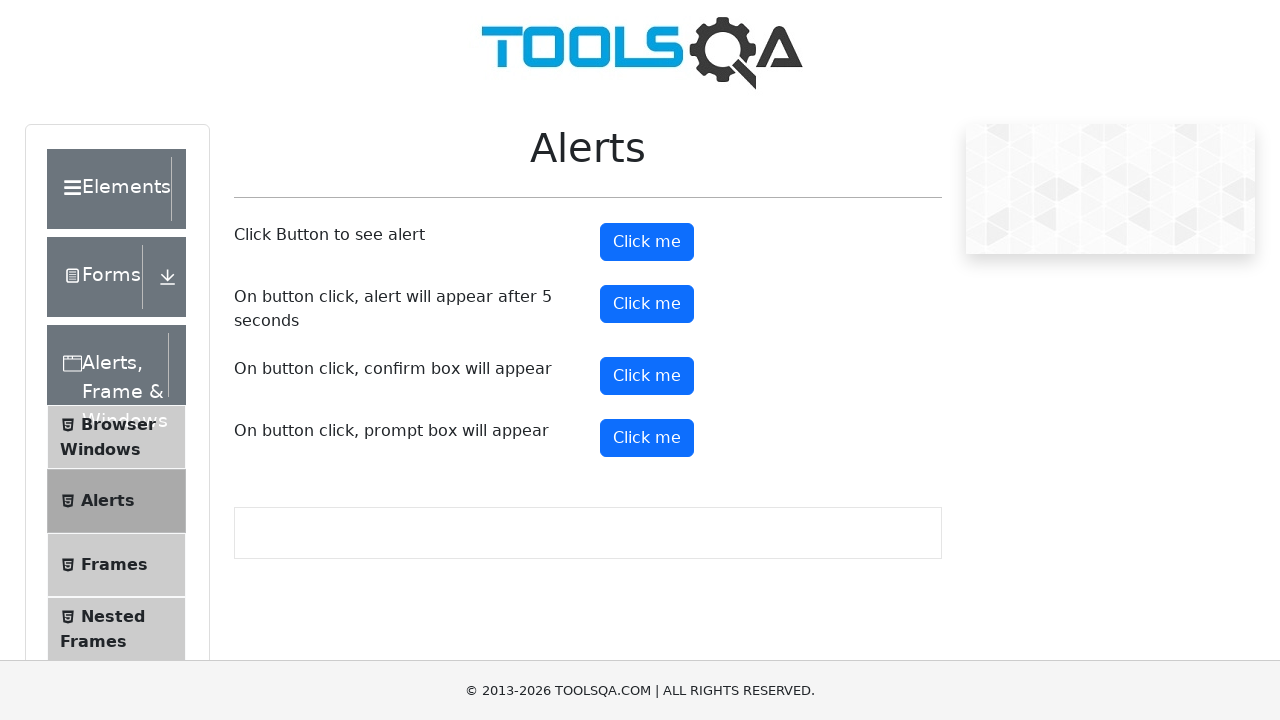

Set up dialog handler to accept first prompt
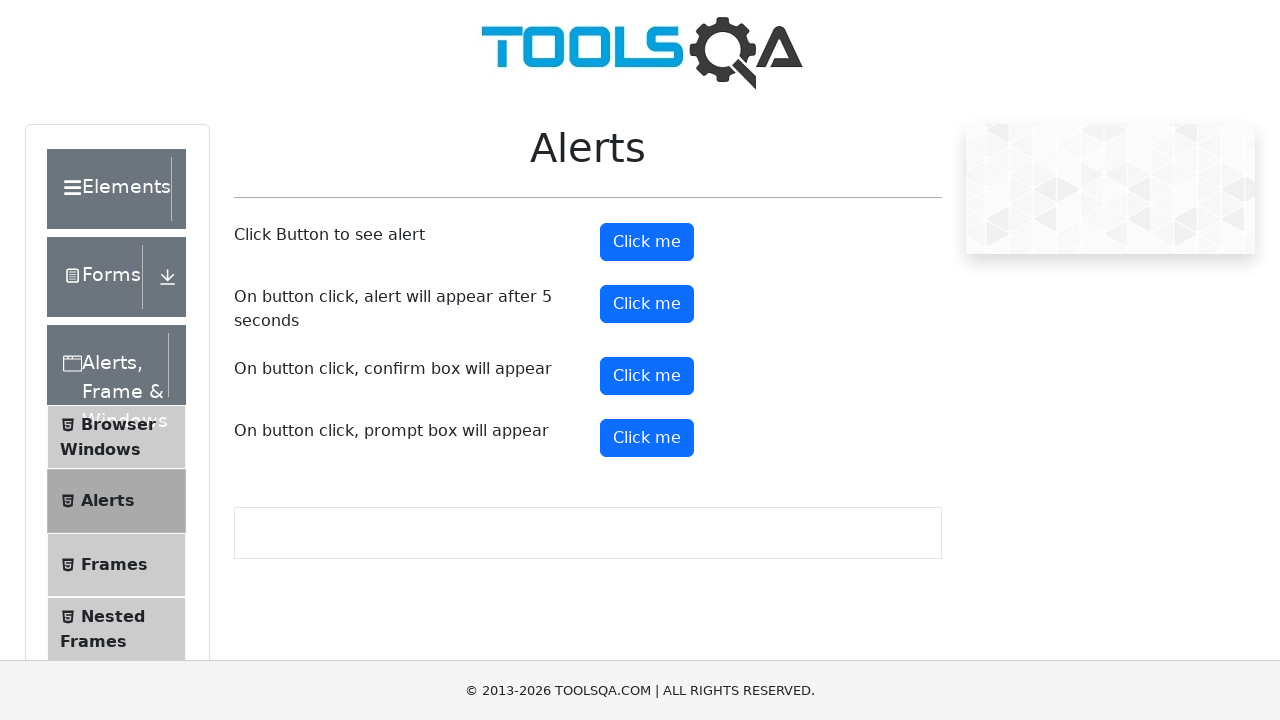

Clicked prompt button to trigger alert at (647, 438) on #promtButton
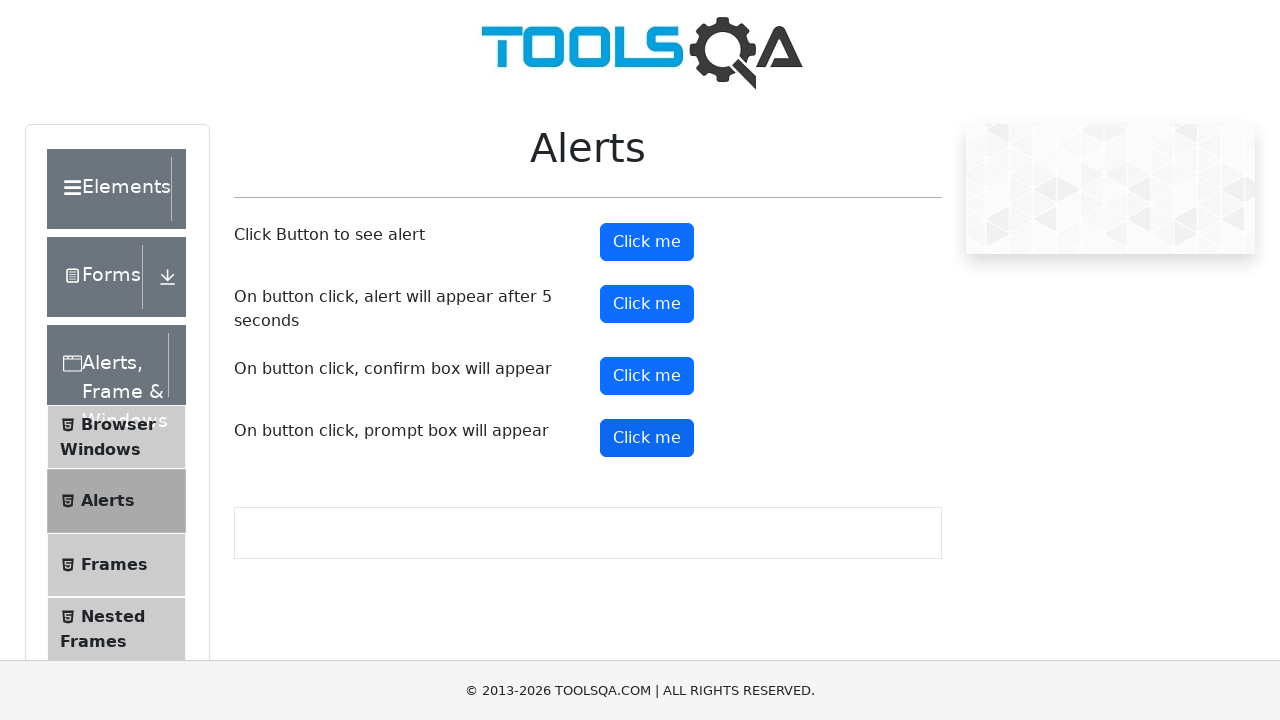

Waited for first prompt dialog to be handled
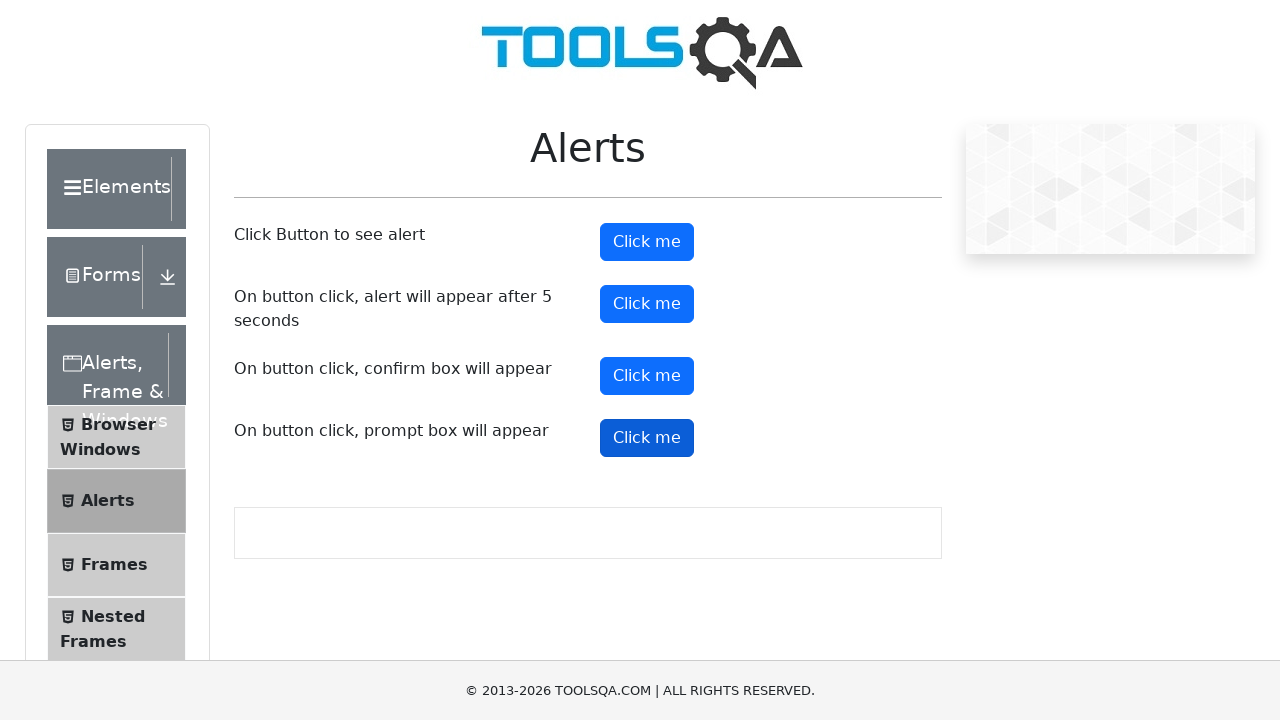

Set up dialog handler to dismiss second prompt
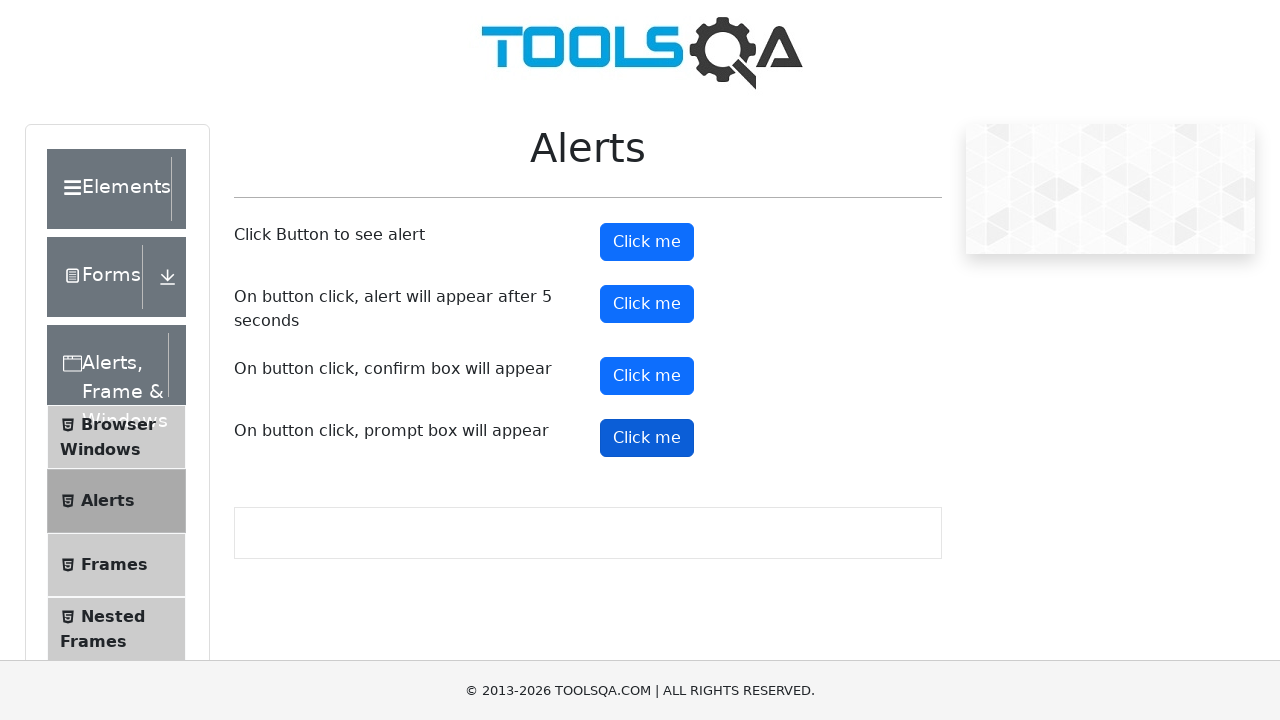

Clicked prompt button again to trigger second alert at (647, 438) on #promtButton
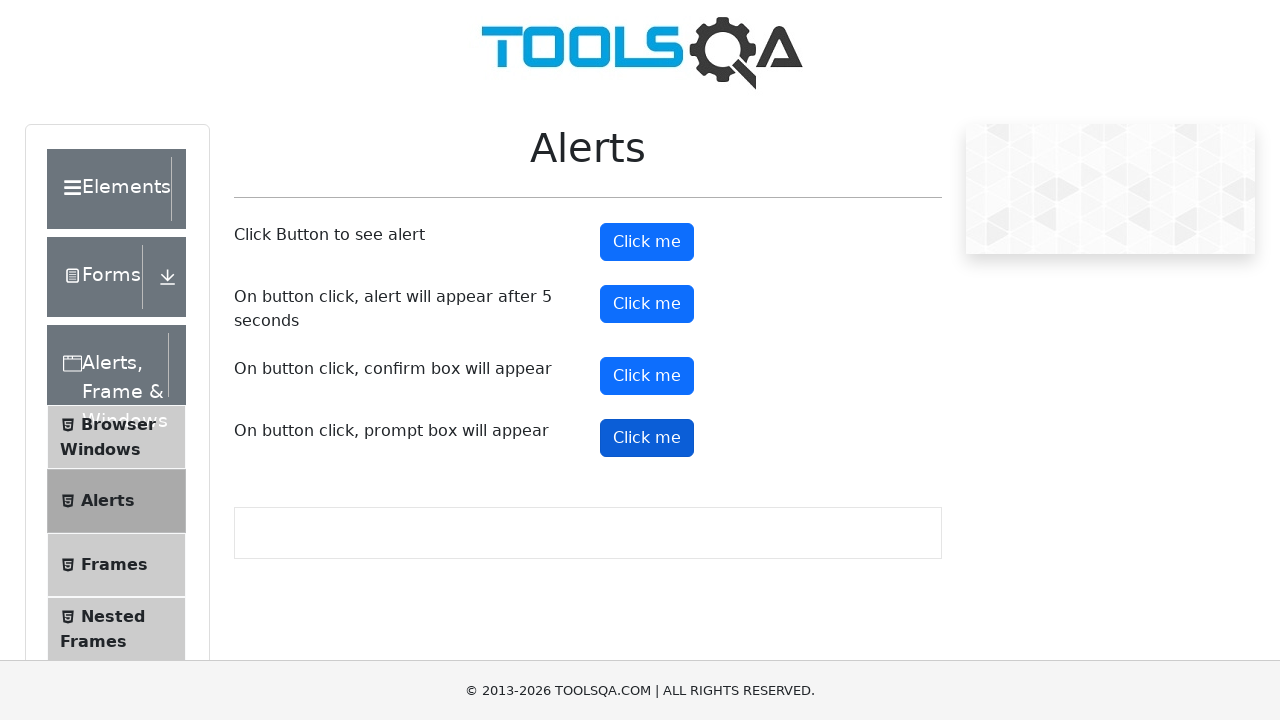

Waited for second prompt dialog to be handled
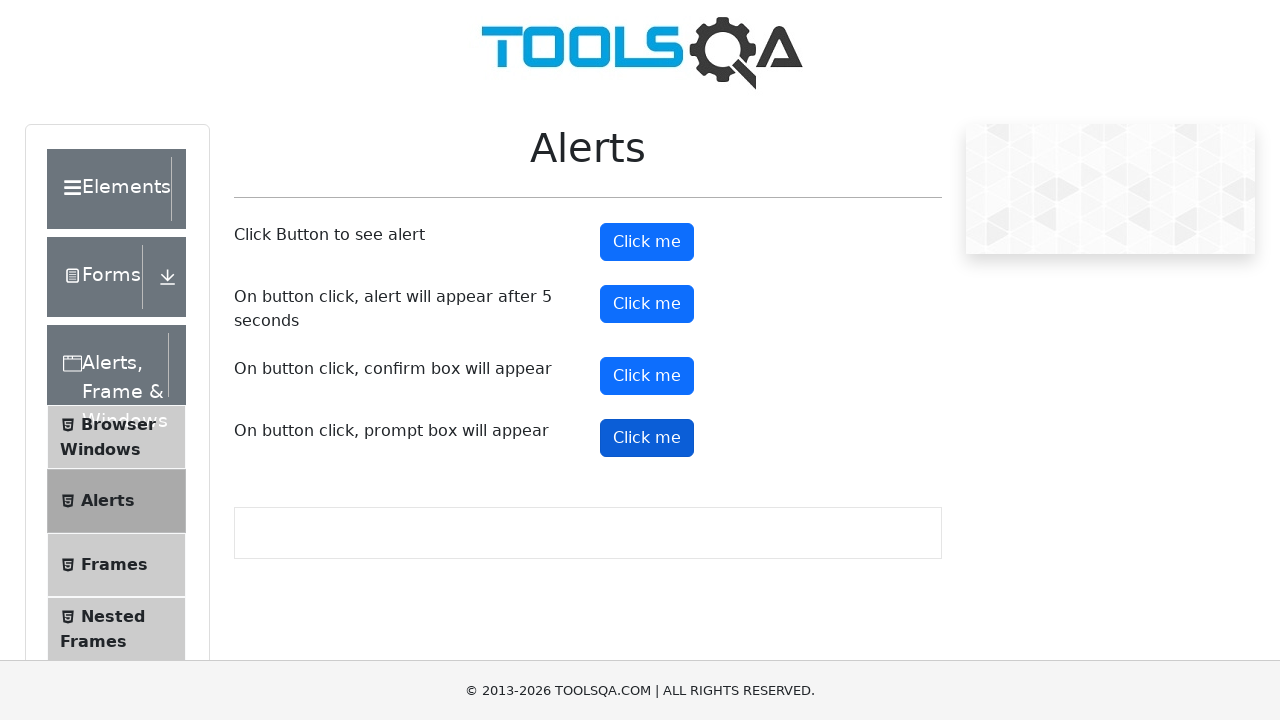

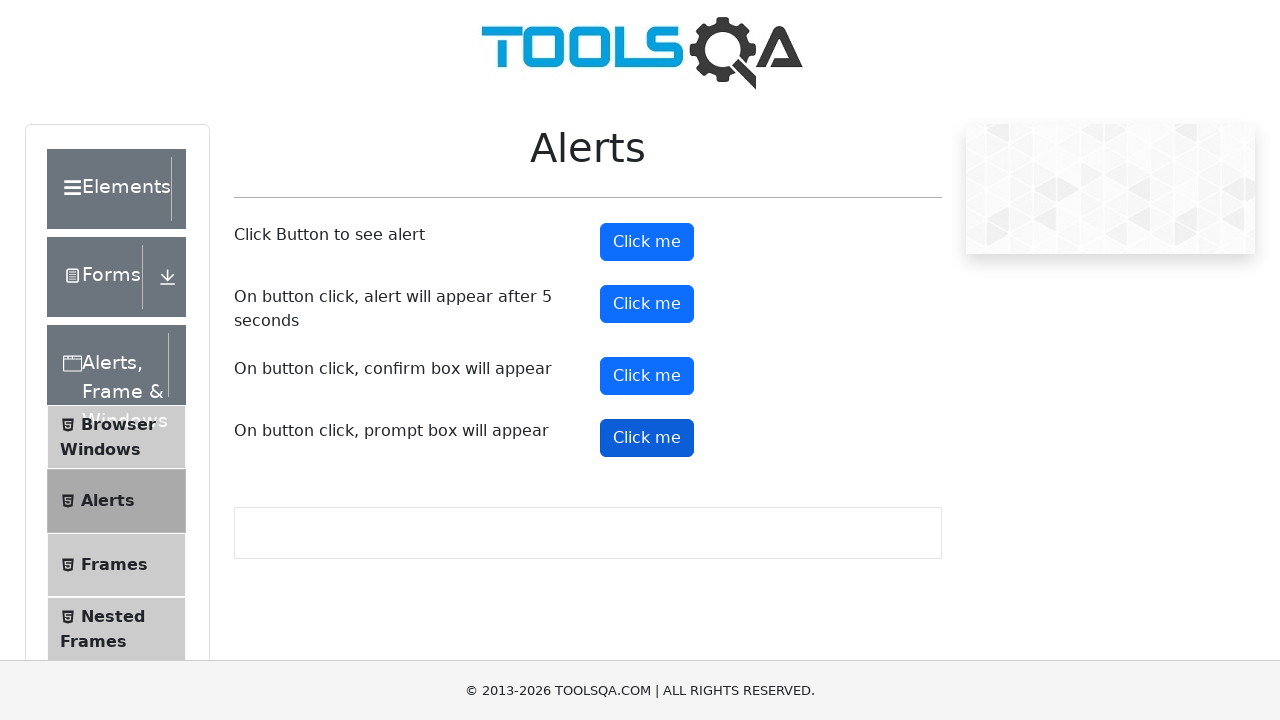